Loads the demo site homepage and waits for the page to be fully loaded (originally designed for visual screenshot testing)

Starting URL: https://nifty-bell-cda939.netlify.com/

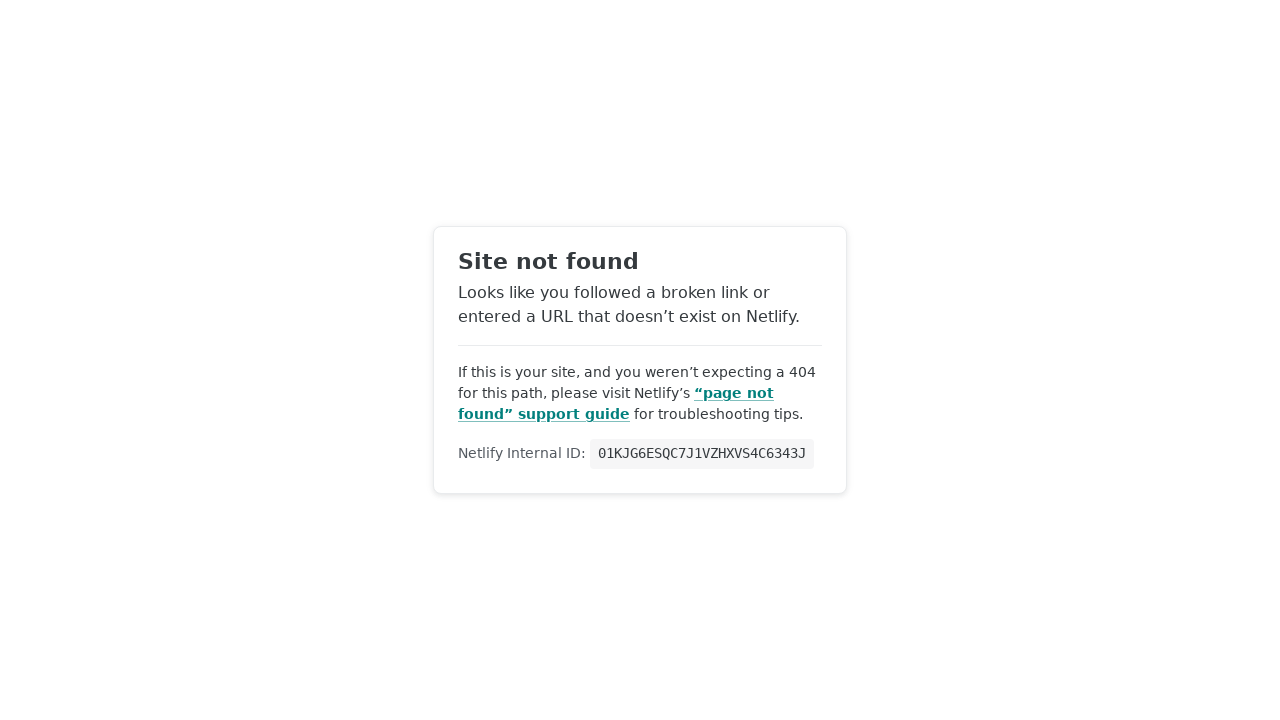

Set viewport size to 1200x900
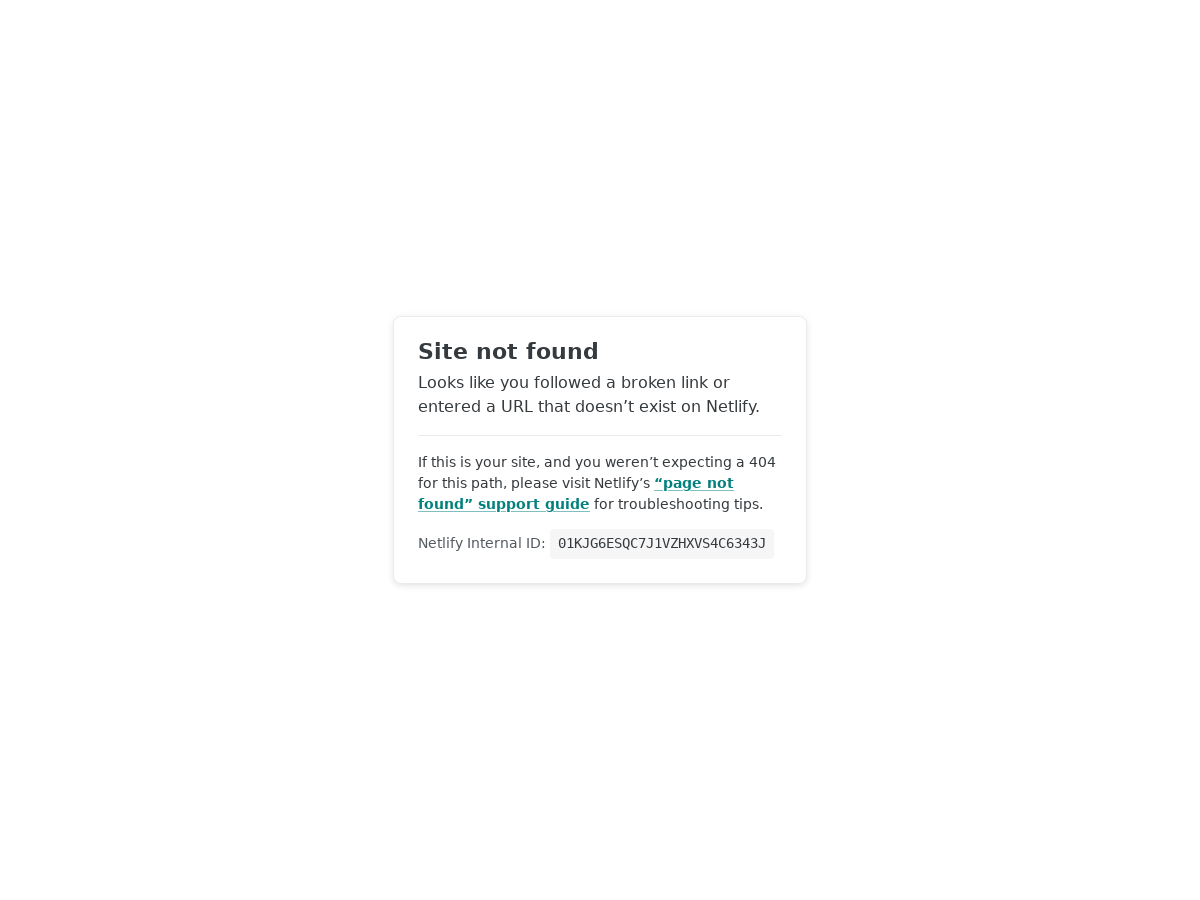

Homepage fully loaded and network idle
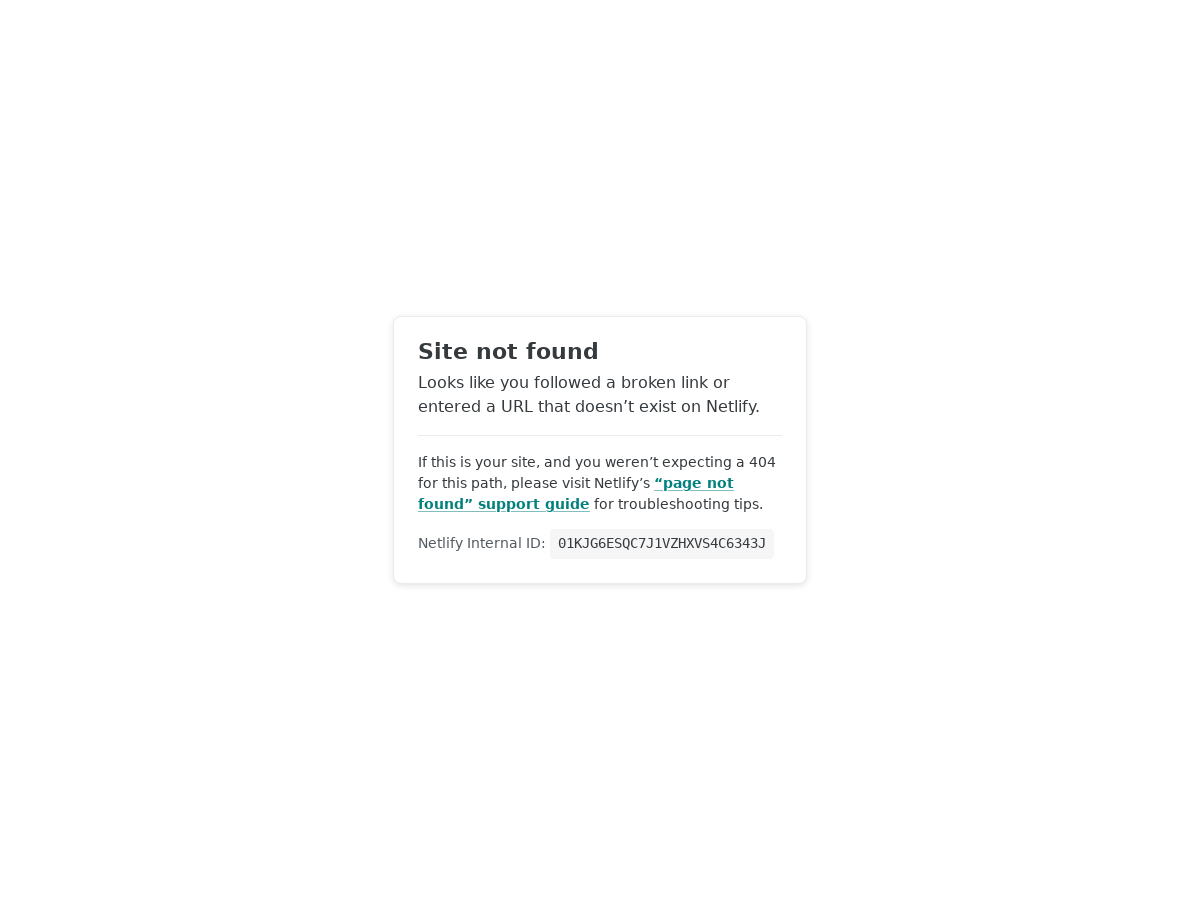

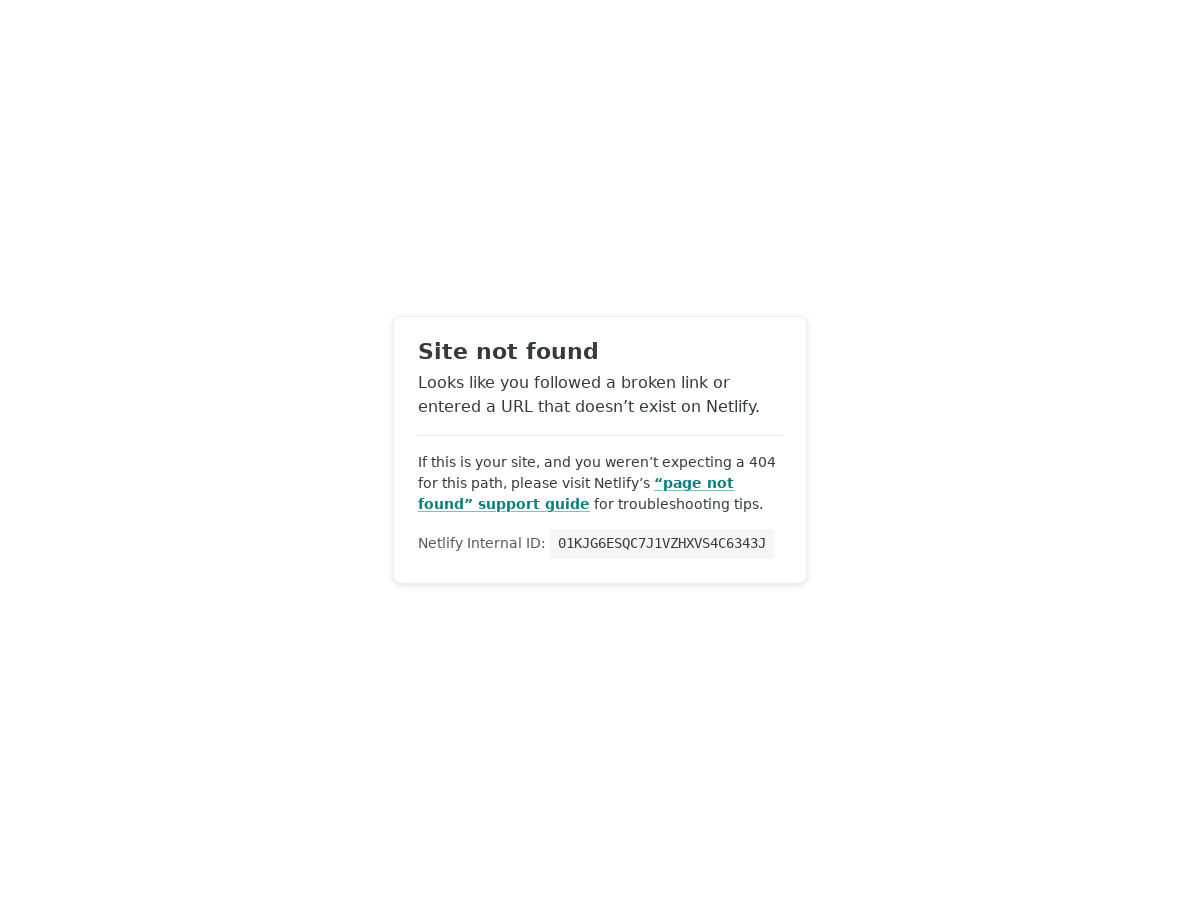